Tests checkbox functionality by clicking a checkbox twice to toggle its selection state on and off

Starting URL: https://training-support.net/webelements/dynamic-controls

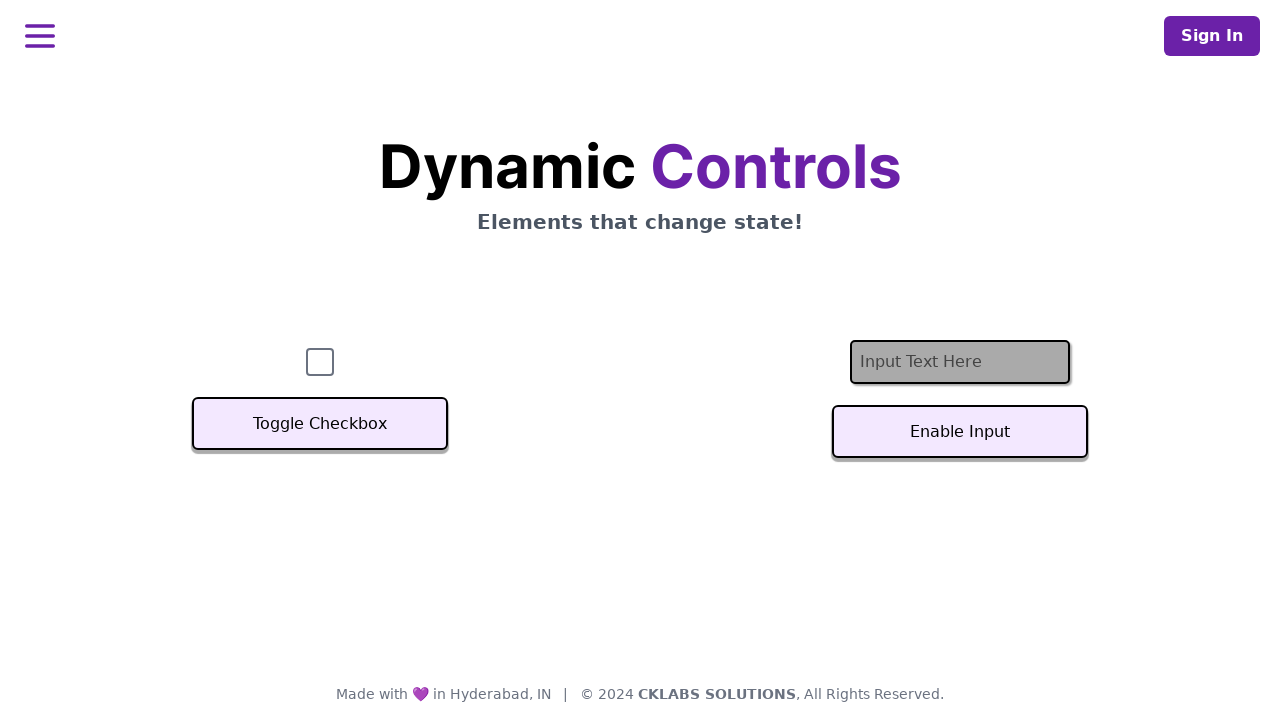

Clicked checkbox to select it at (320, 362) on #checkbox
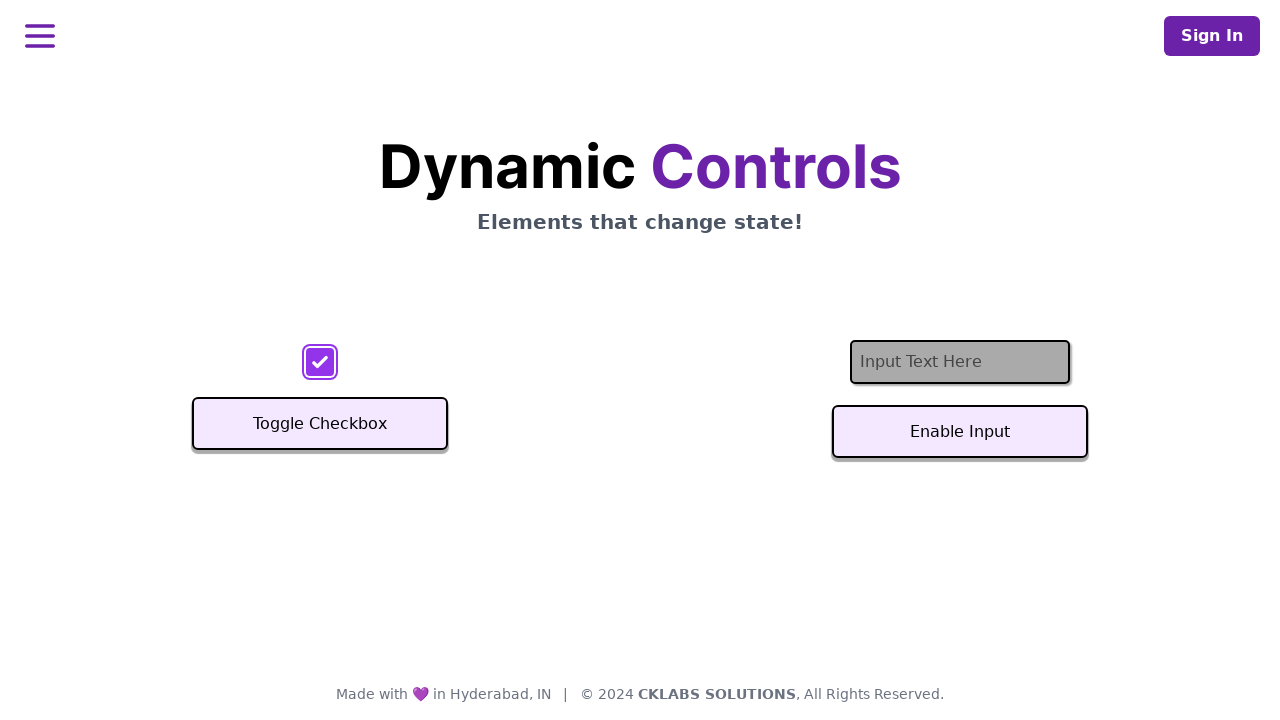

Located checkbox element
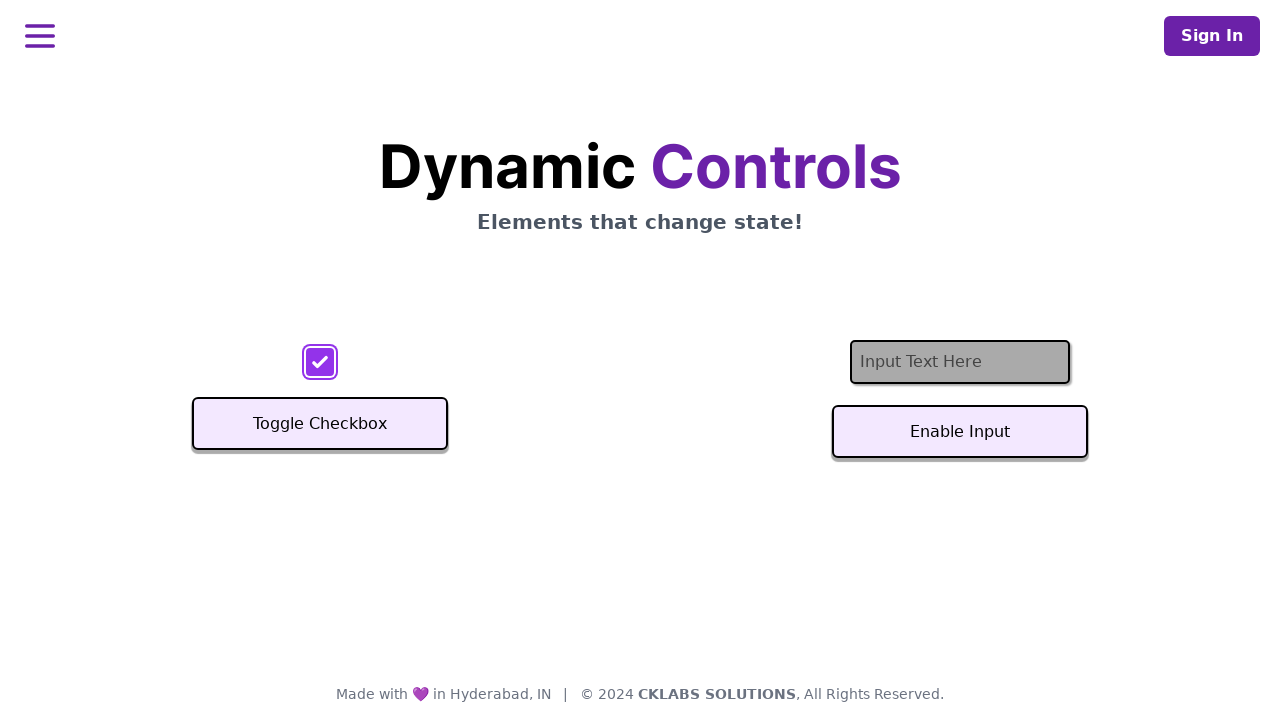

Verified checkbox is selected after first click
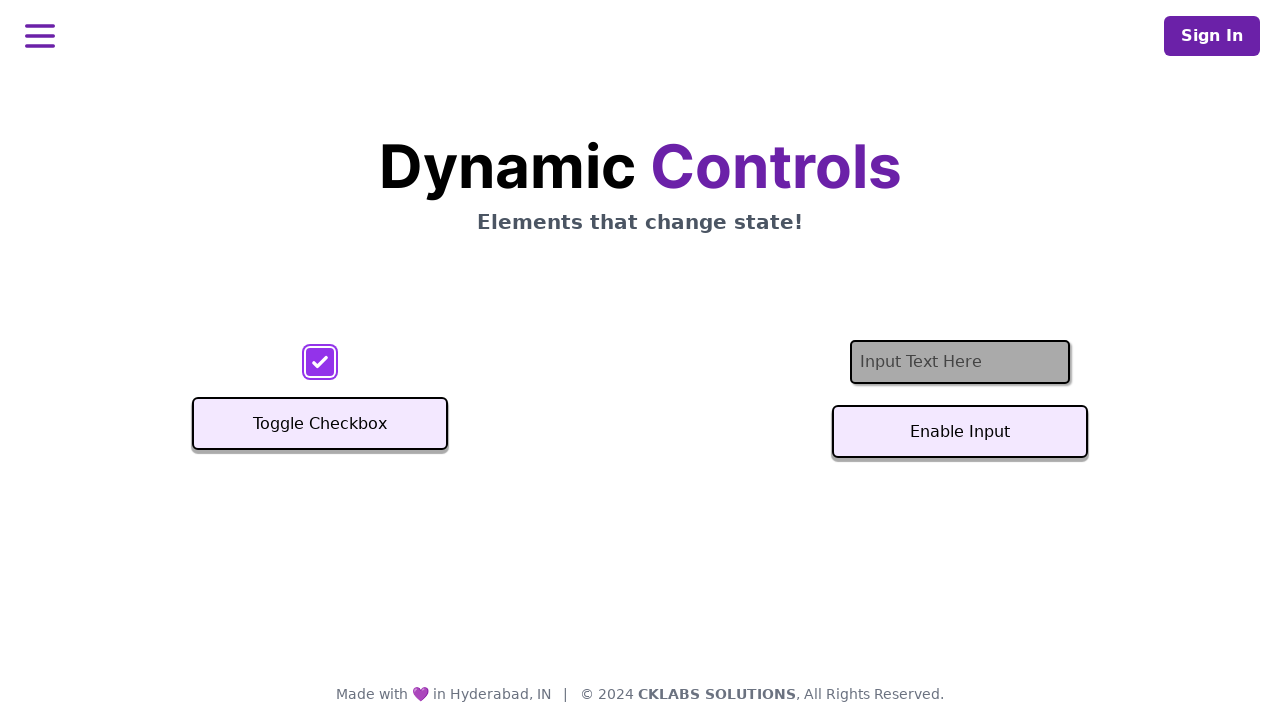

Clicked checkbox to deselect it at (320, 362) on #checkbox
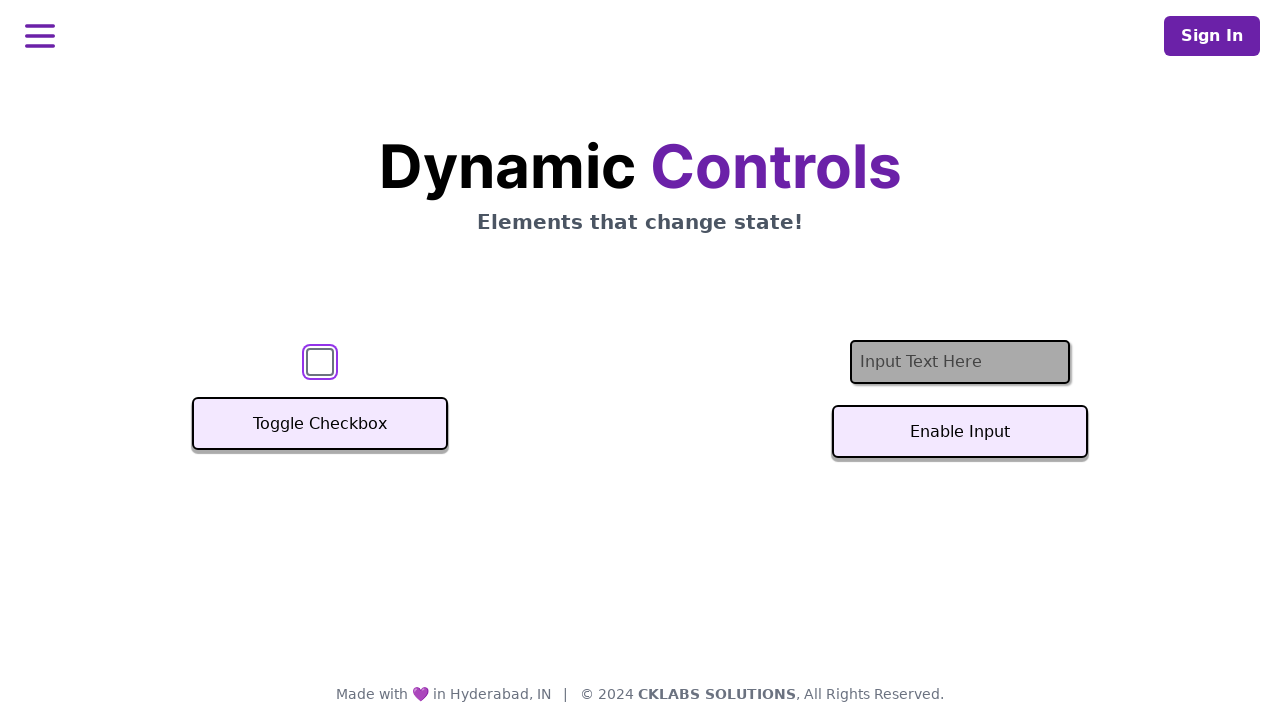

Verified checkbox is deselected after second click
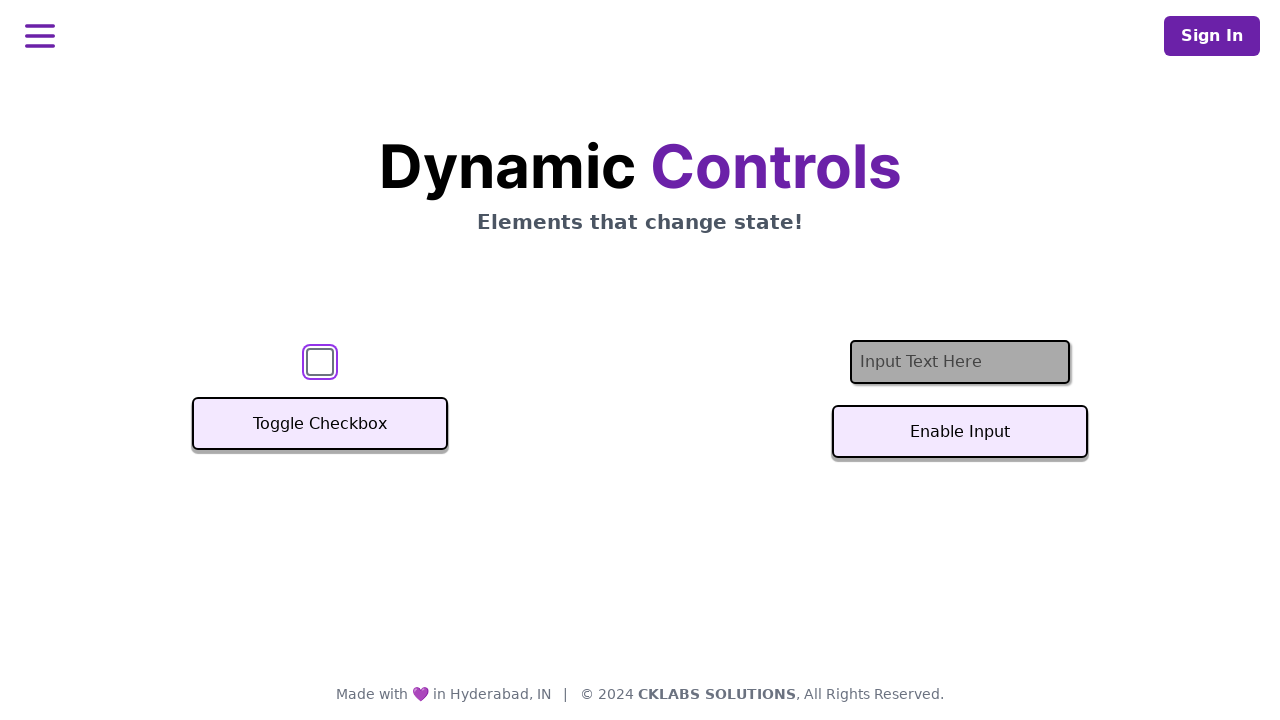

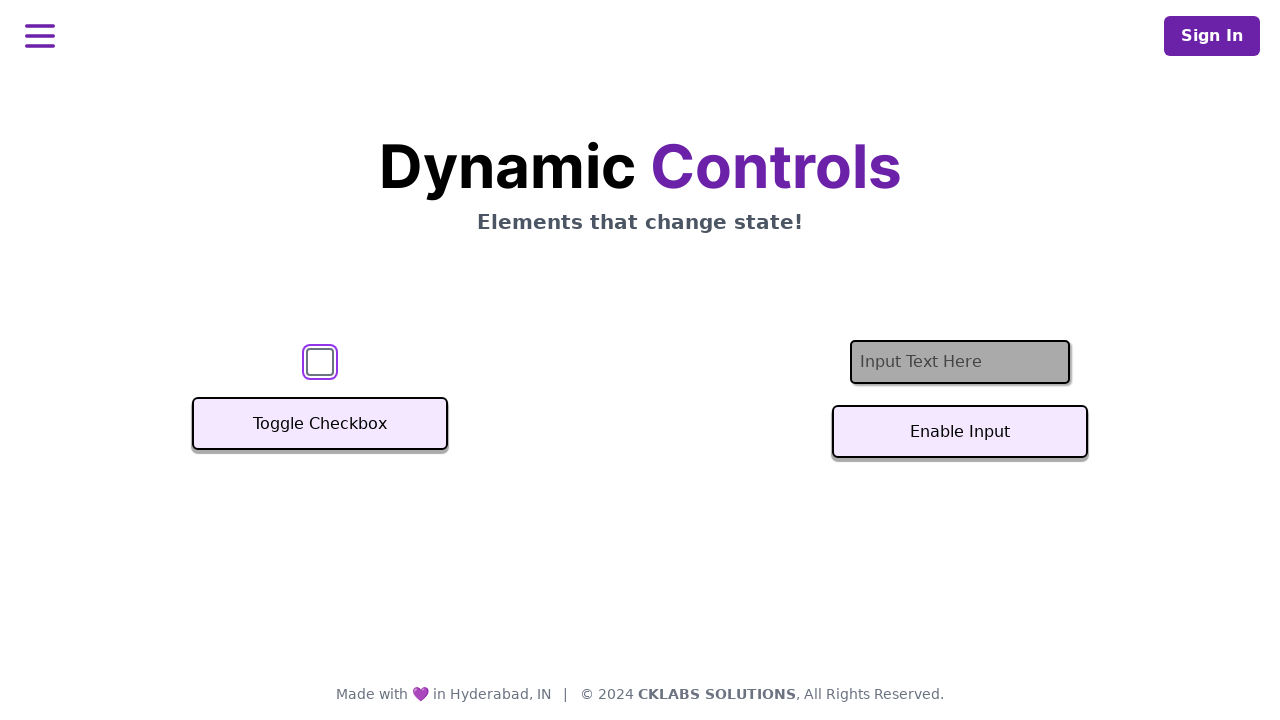